Tests iframe handling by navigating to a frame testing page, switching into an iframe, clicking a button inside the frame, and verifying the button text changes to confirm the click was successful.

Starting URL: https://leafground.com/dashboard.xhtml

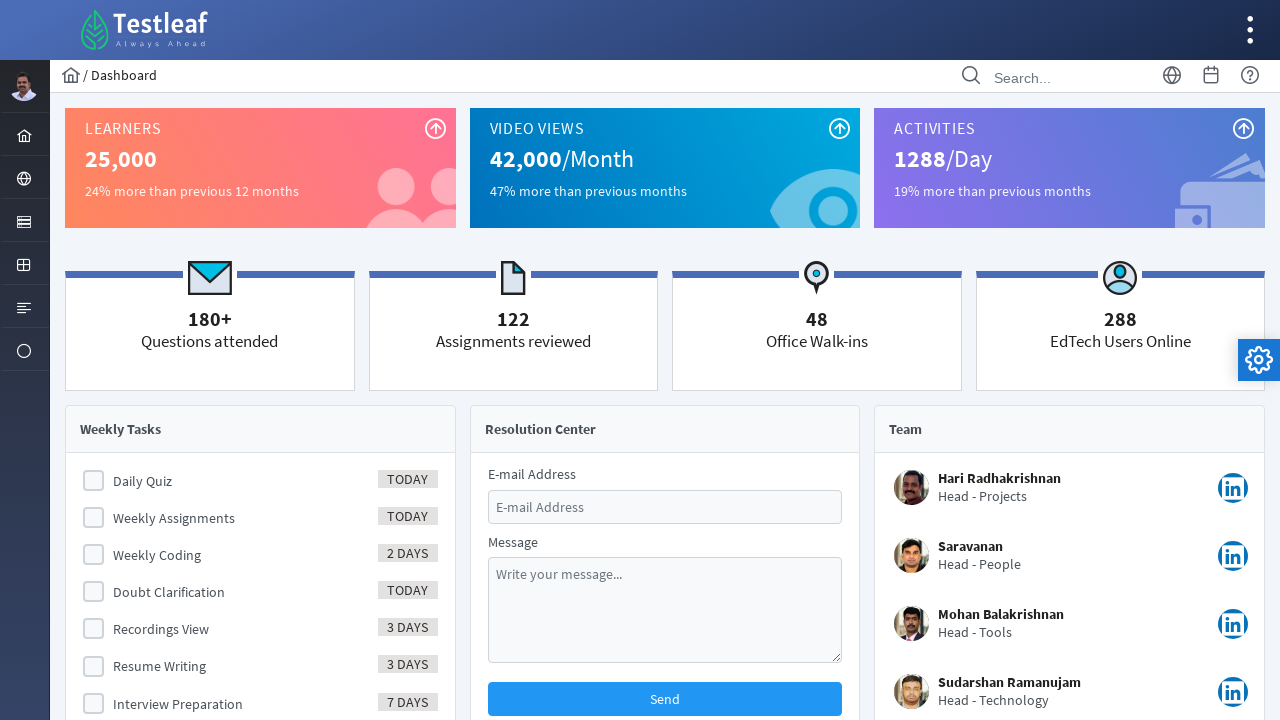

Clicked globe icon in menu to navigate to frame testing page at (24, 179) on i.pi.pi-globe.layout-menuitem-icon
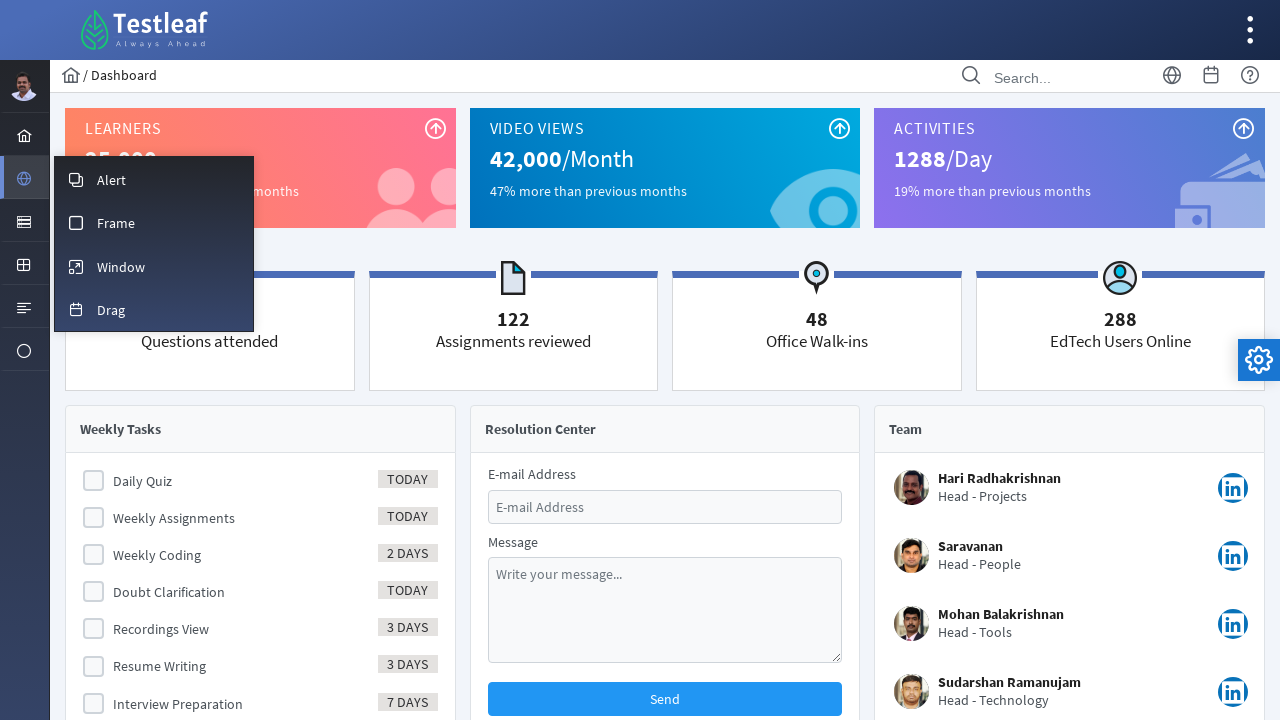

Clicked Frame menu item at (154, 222) on #menuform\:m_frame
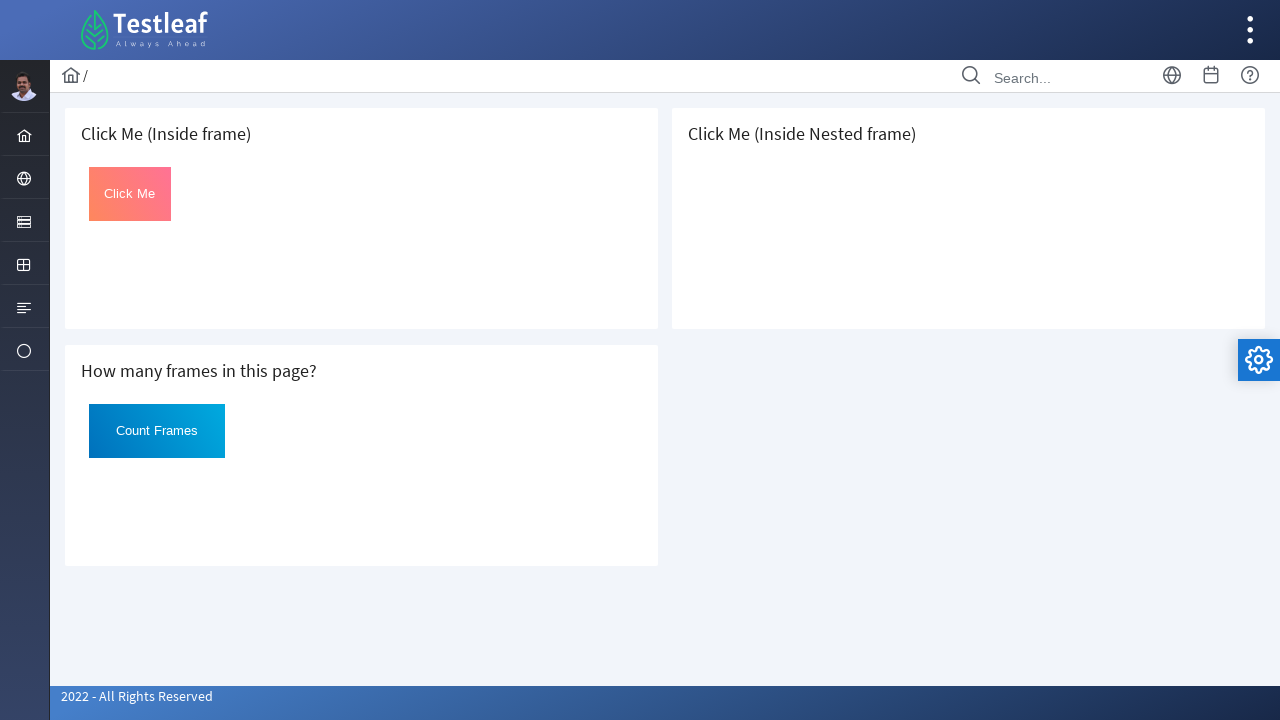

Located and selected first iframe
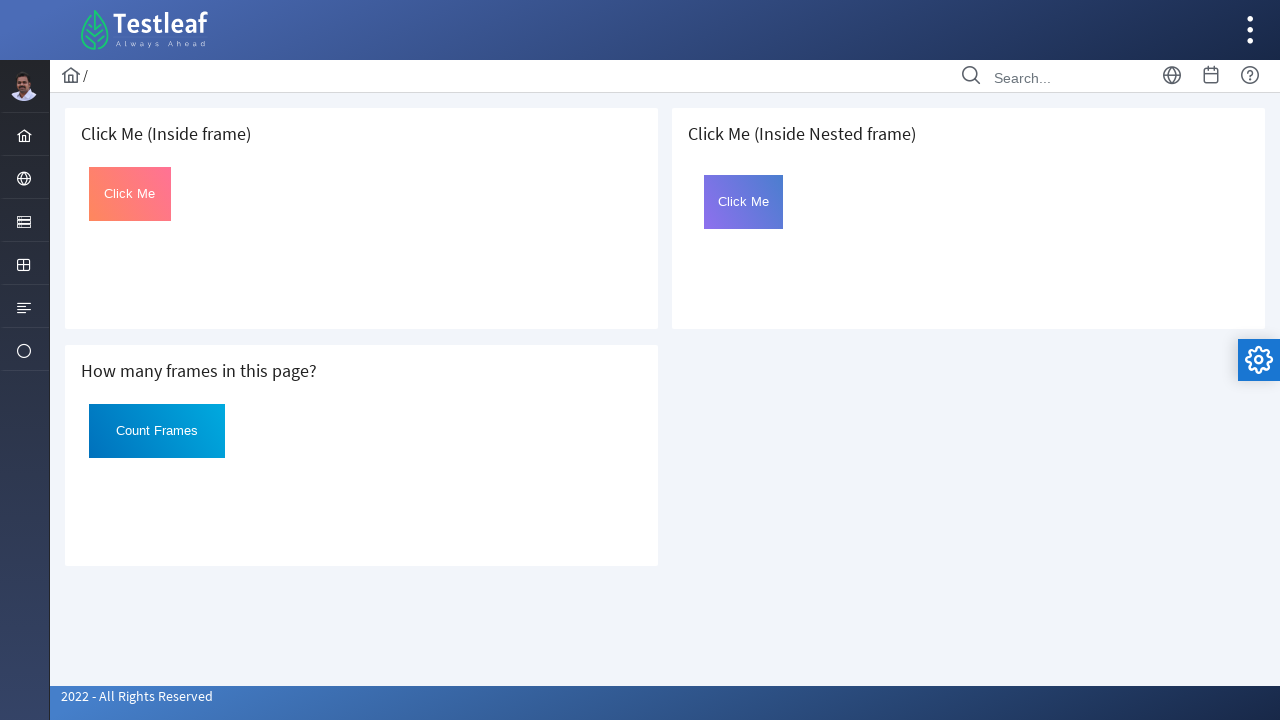

Clicked 'Click Me' button inside the iframe at (130, 194) on iframe >> nth=0 >> internal:control=enter-frame >> xpath=/html/body/button[text(
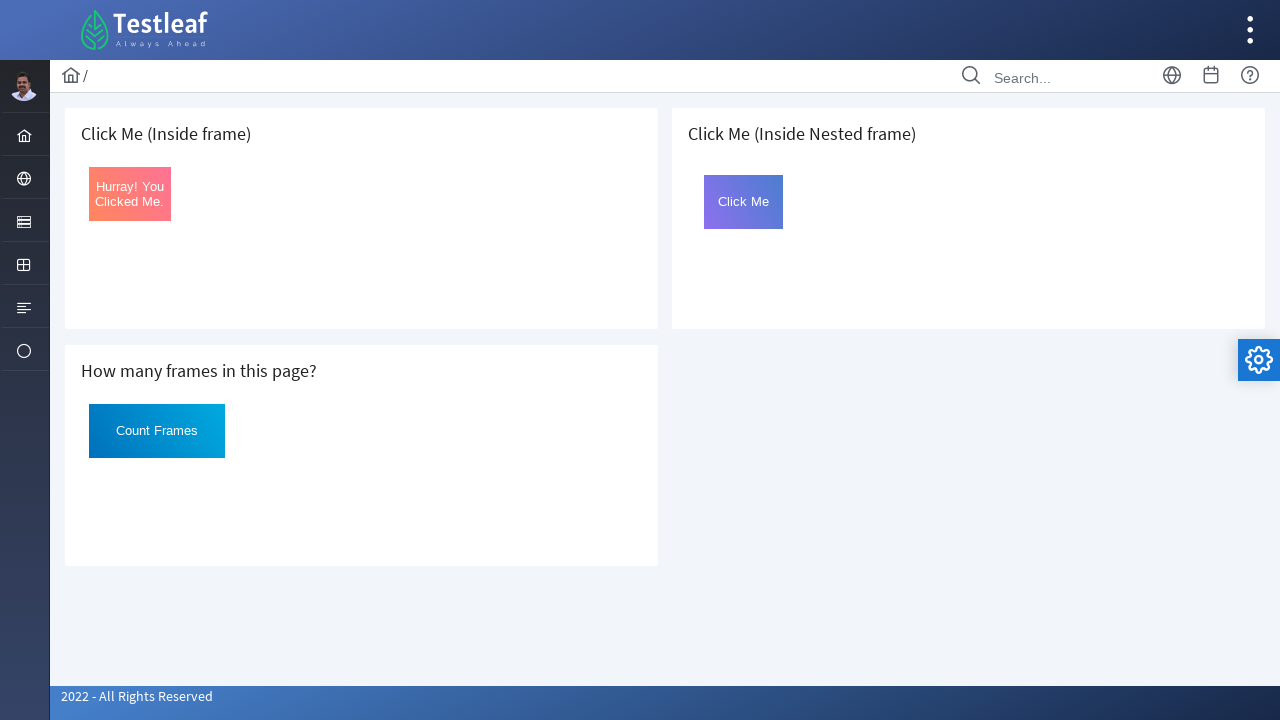

Button text changed to 'Hurray! You Clicked Me.' confirming successful click
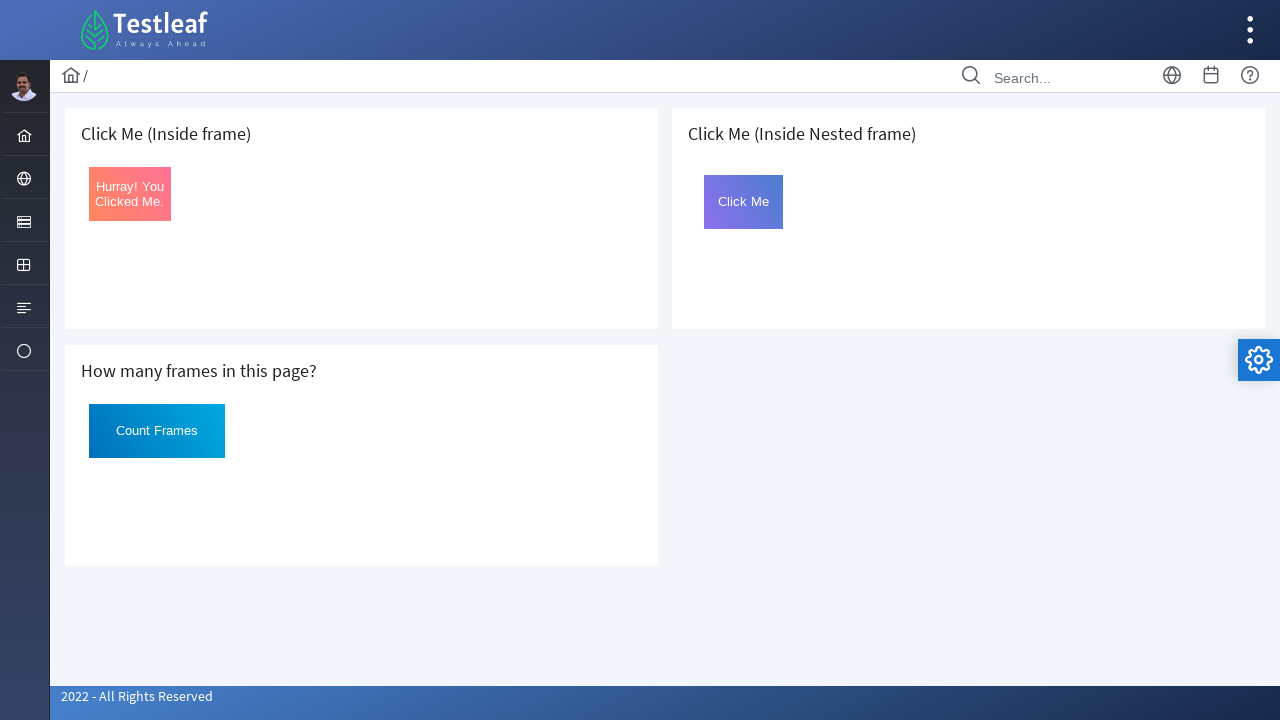

Retrieved button text: 'Hurray! You Clicked Me.'
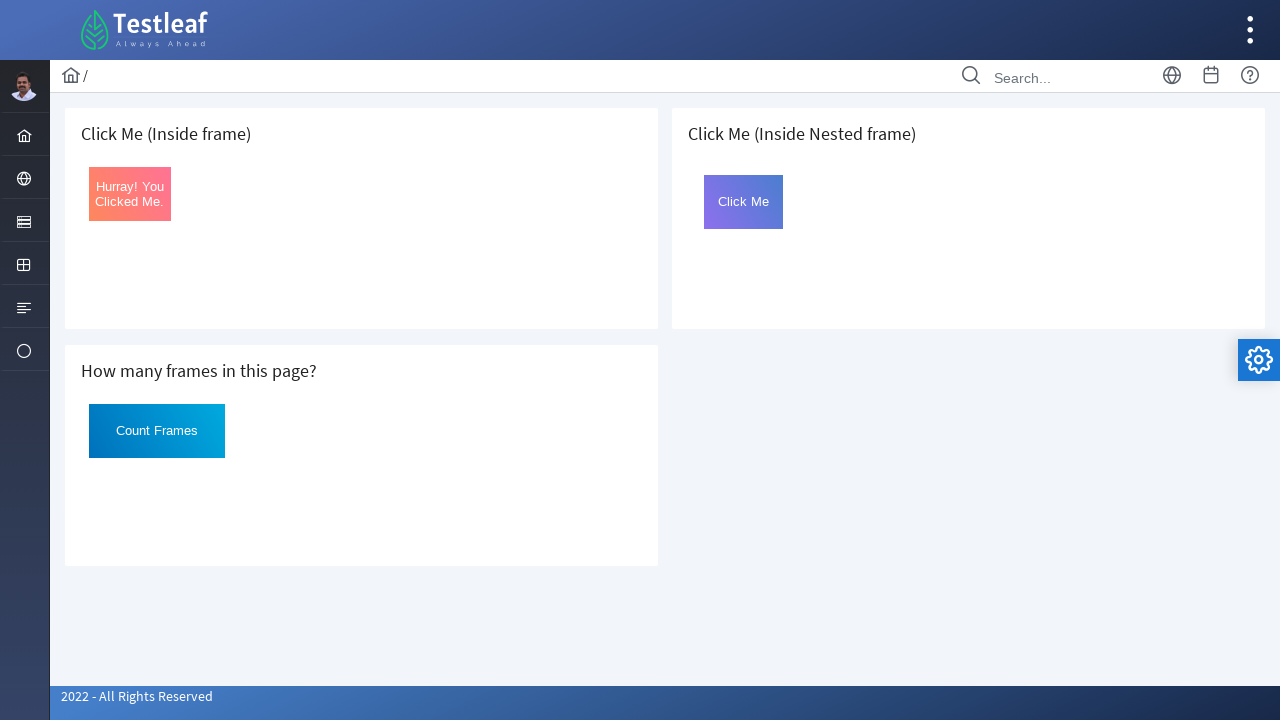

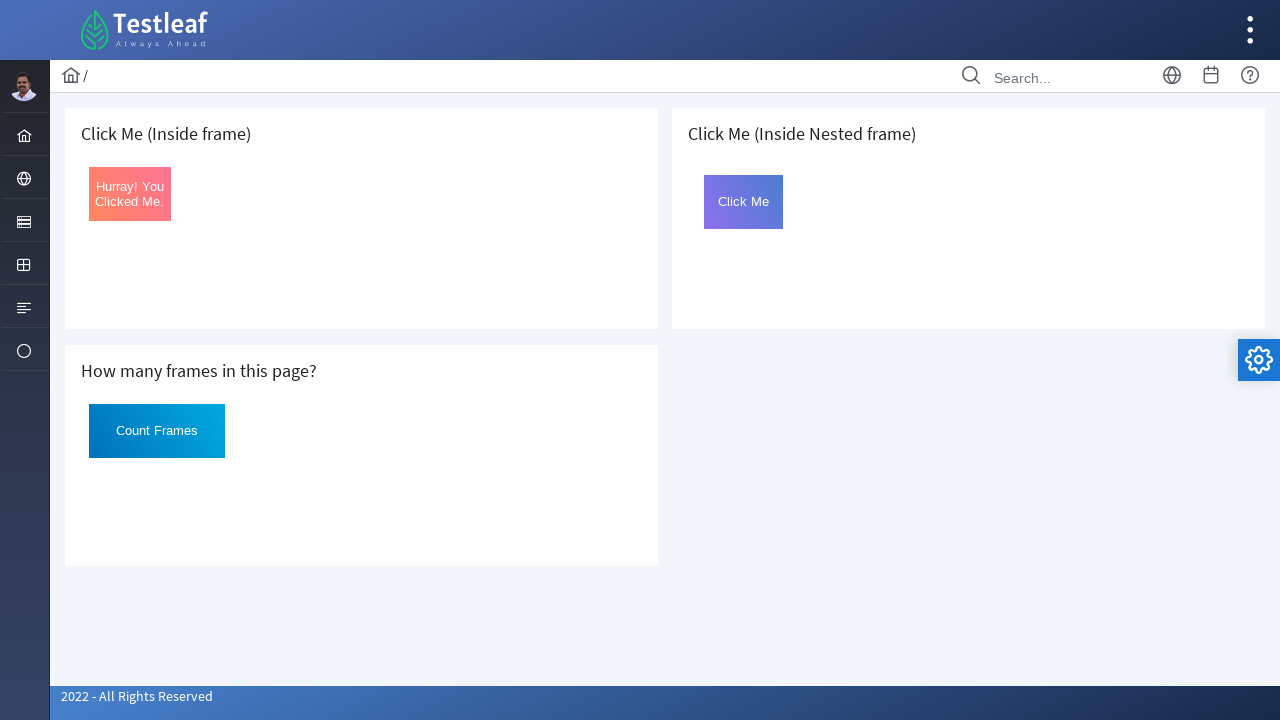